Tests JavaScript alert handling by clicking on different alert tabs, triggering alert dialogs, and accepting them using the browser's alert interface.

Starting URL: http://demo.automationtesting.in/Alerts.html

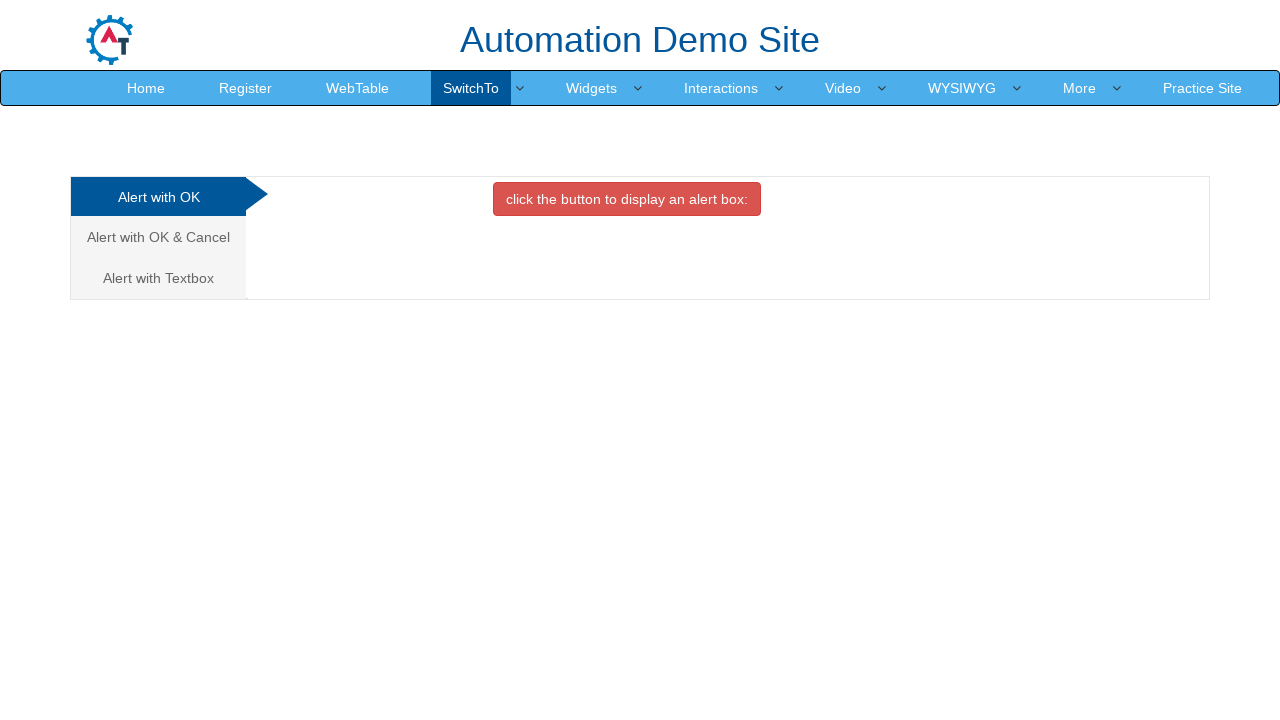

Set up dialog handler to auto-accept all alerts
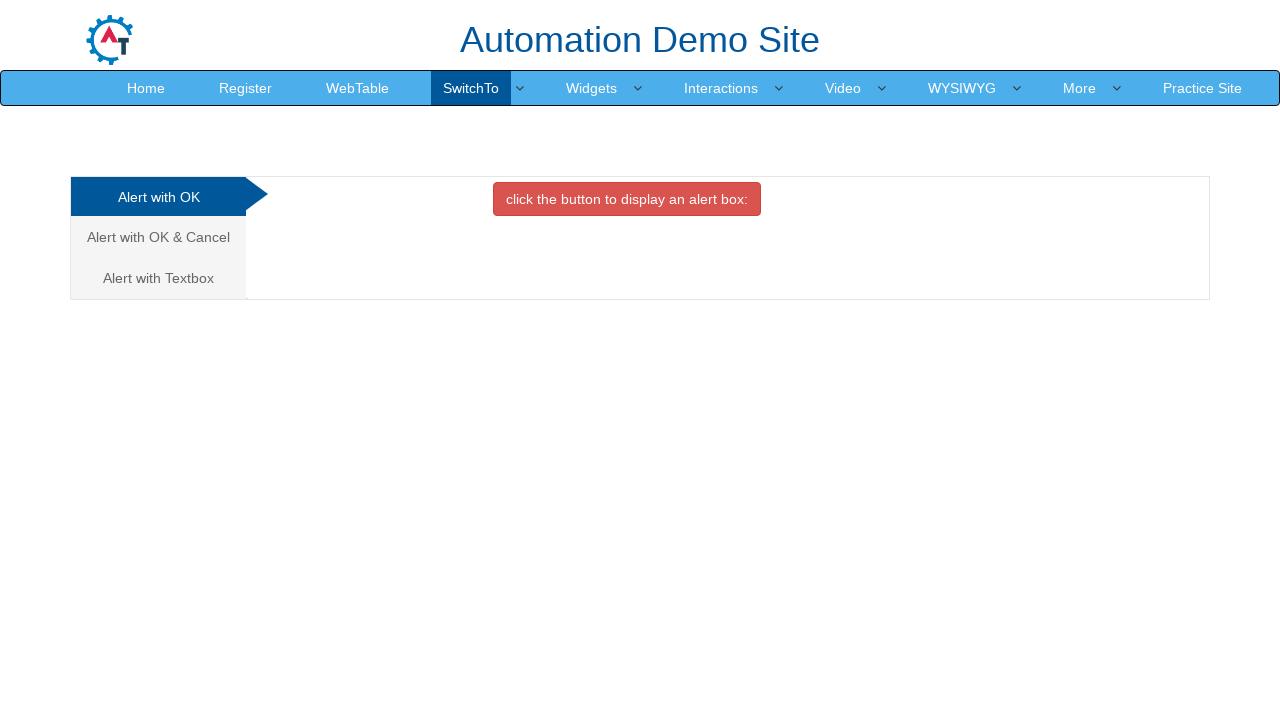

Clicked on 'Alert with OK' tab at (158, 197) on xpath=//a[text()='Alert with OK ']
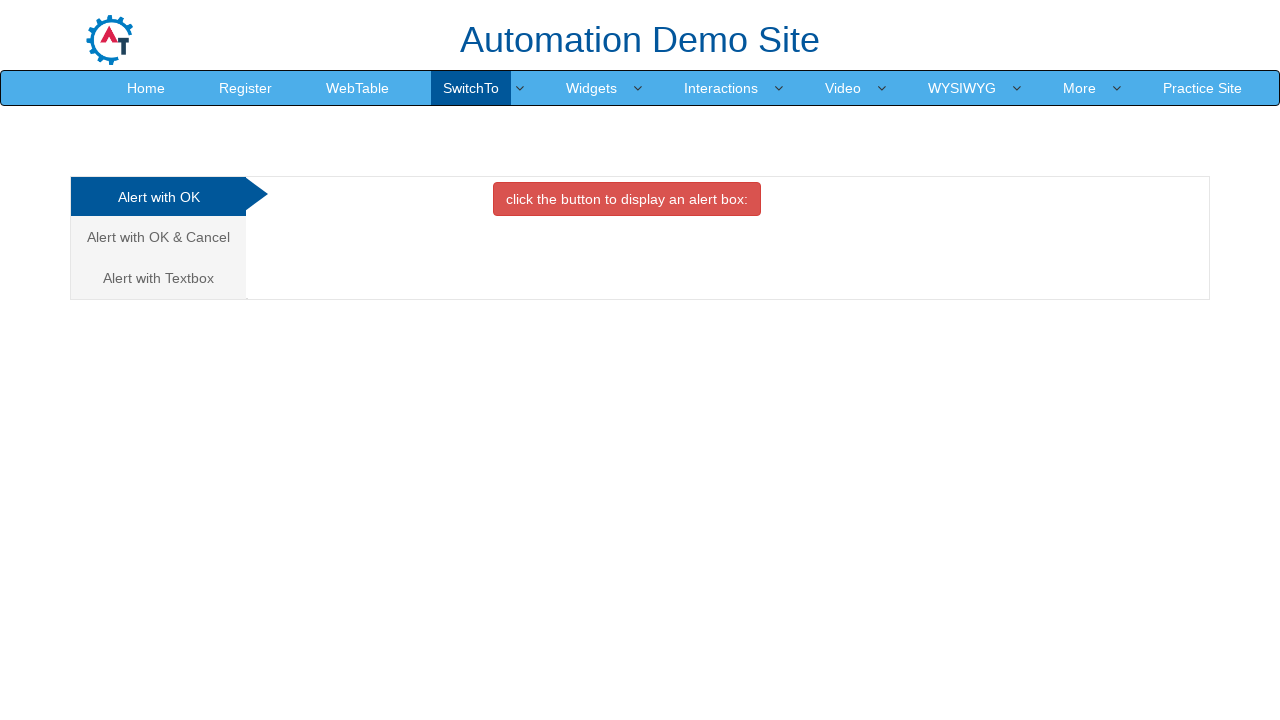

Waited for 'Alert with OK' tab content to load
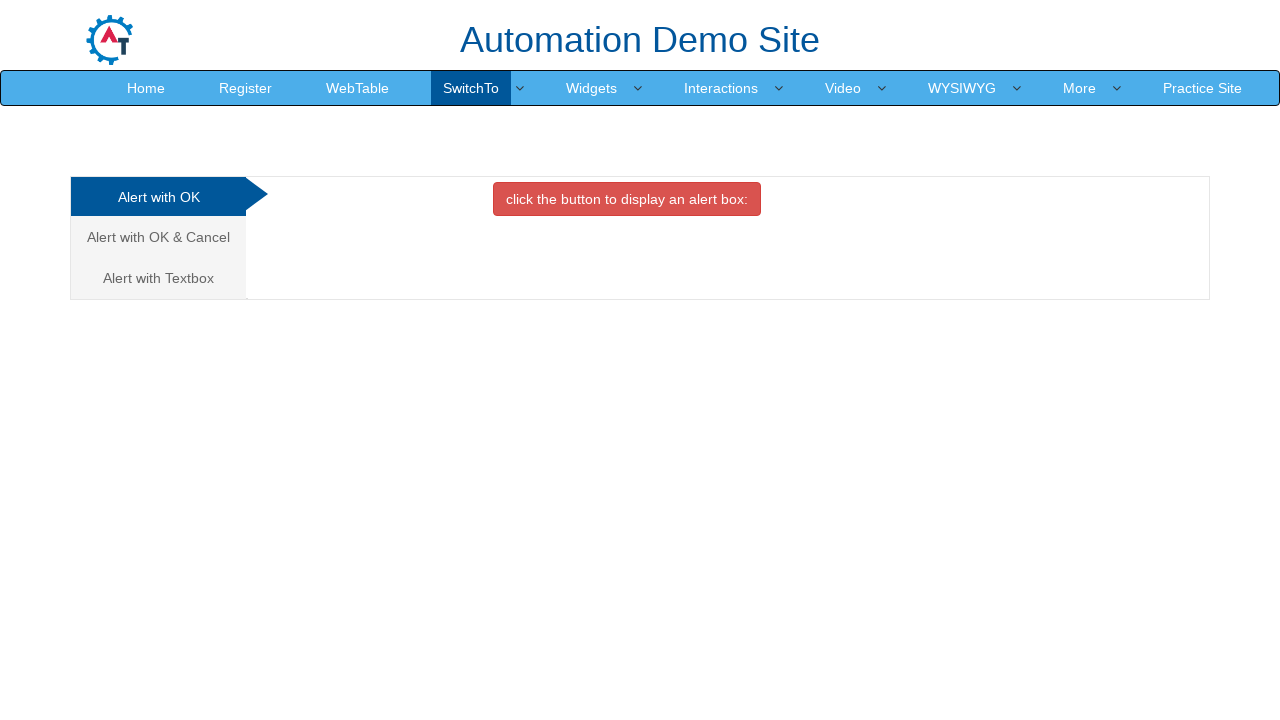

Clicked button to trigger JavaScript alert at (627, 199) on xpath=//button[@onclick='alertbox()']
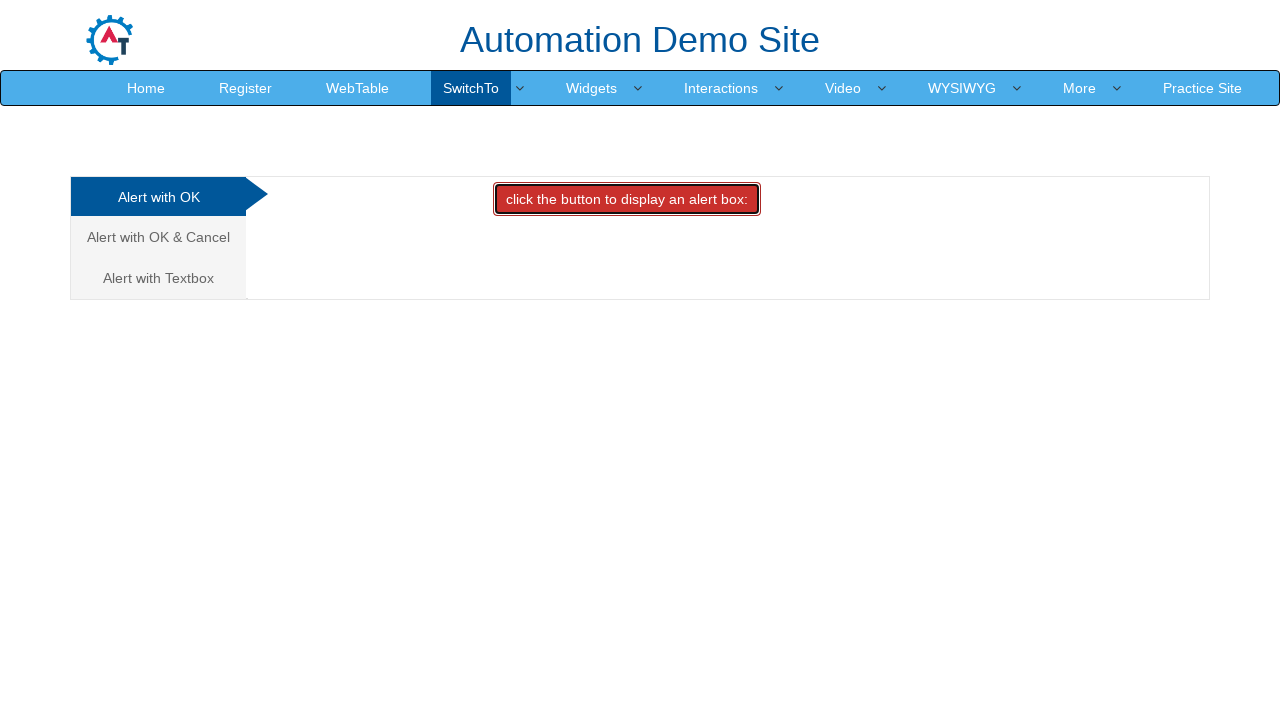

Alert was handled and dismissed
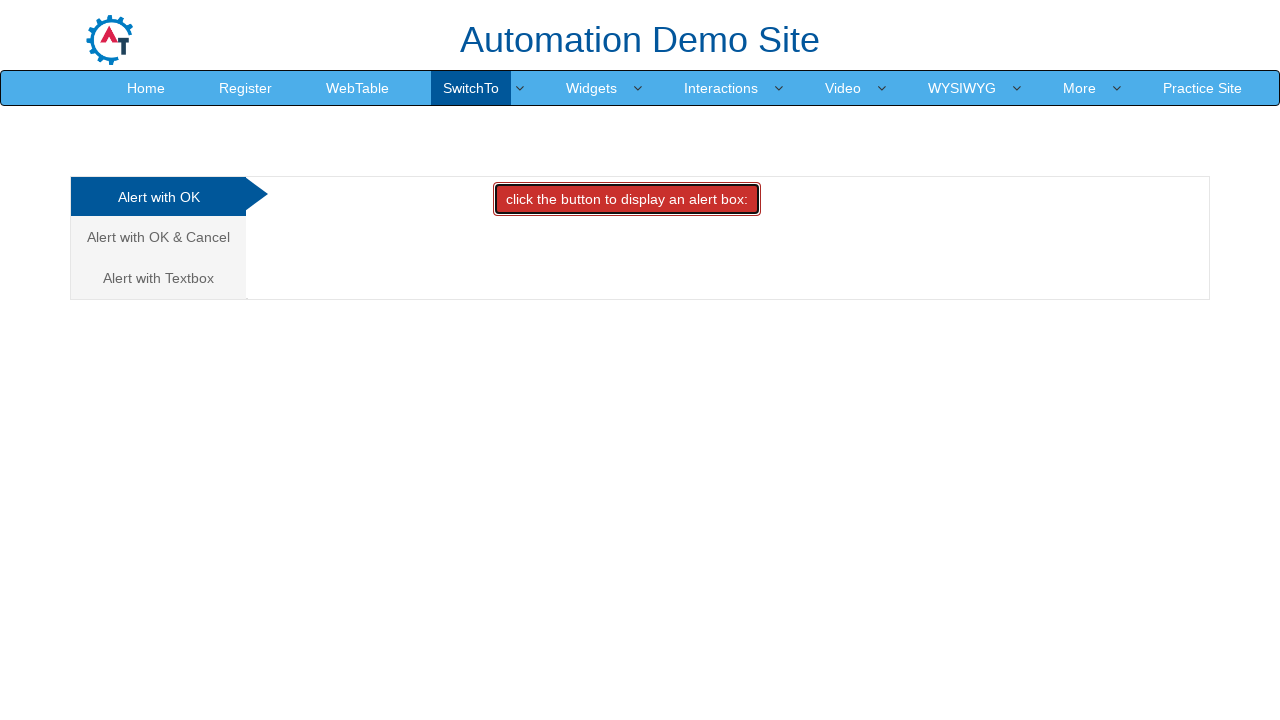

Clicked on 'Alert with OK & Cancel' tab at (158, 237) on xpath=//a[text()='Alert with OK & Cancel ']
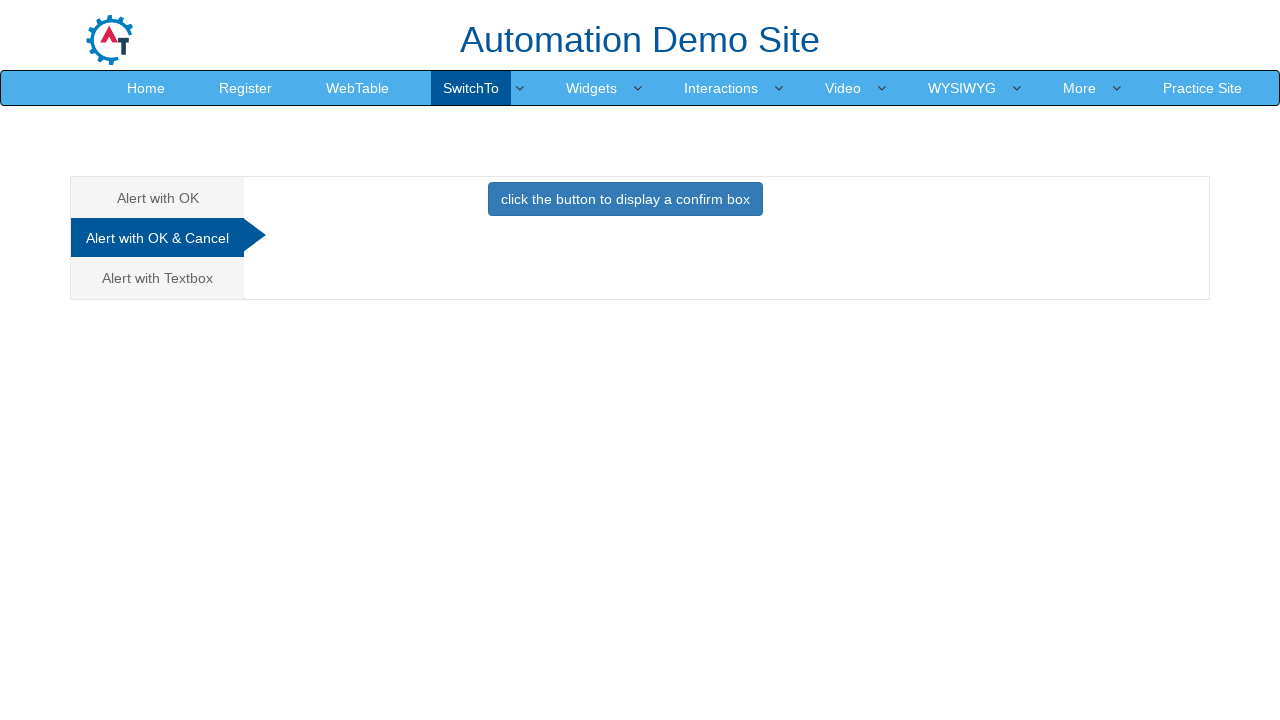

Waited for 'Alert with OK & Cancel' tab content to load
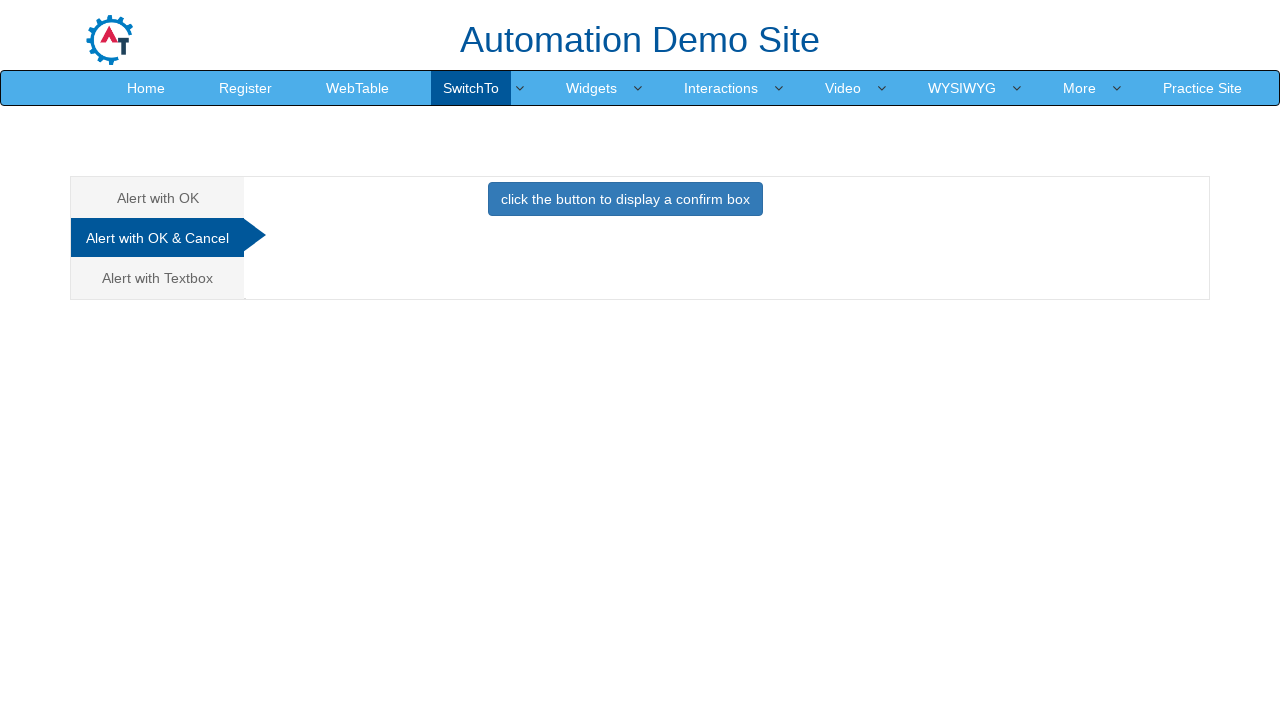

Clicked button to trigger confirm dialog at (625, 199) on xpath=//button[@onclick='confirmbox()']
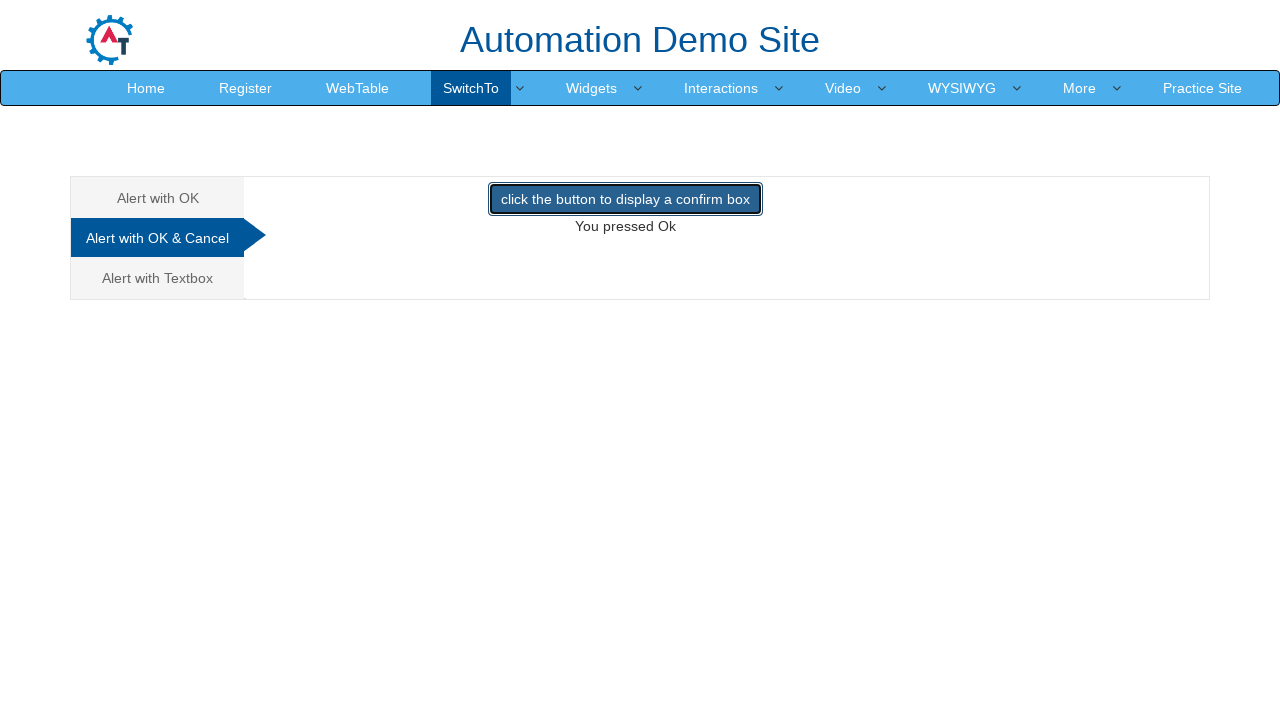

Confirm dialog was handled and accepted
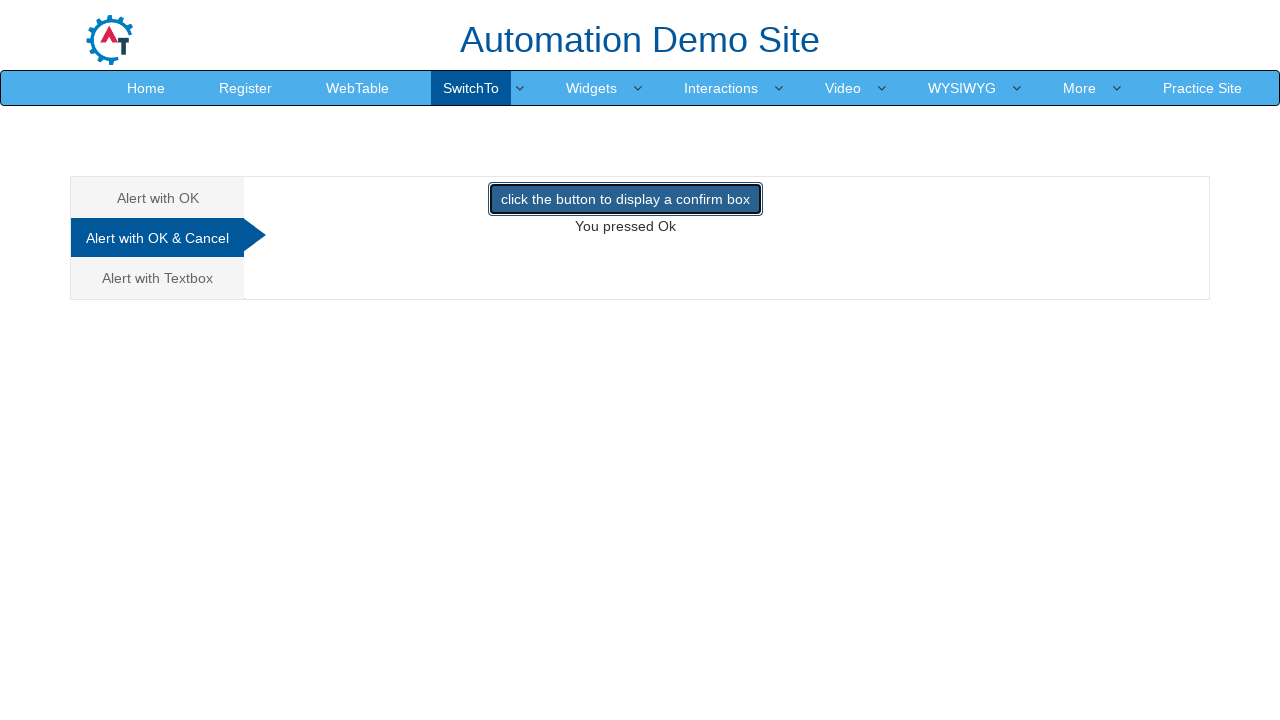

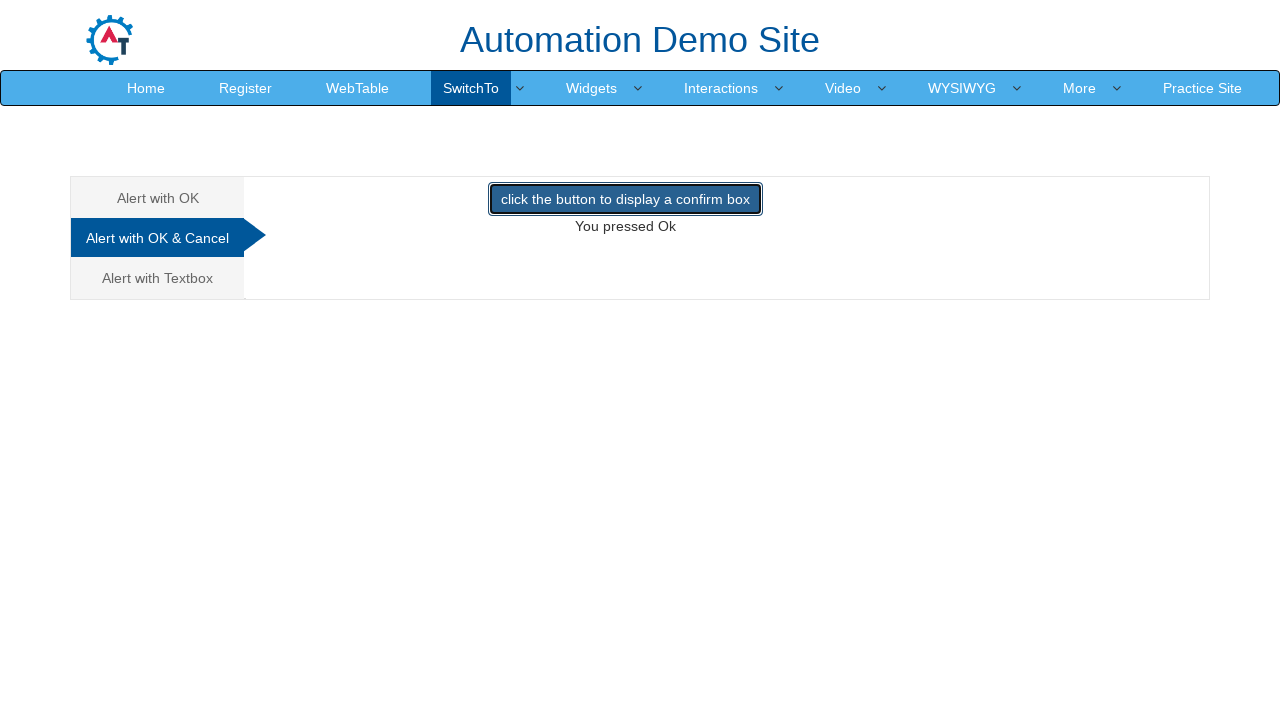